Tests clicking a blue button identified by CSS class on the UI Testing Playground class attribute challenge page

Starting URL: http://uitestingplayground.com/classattr

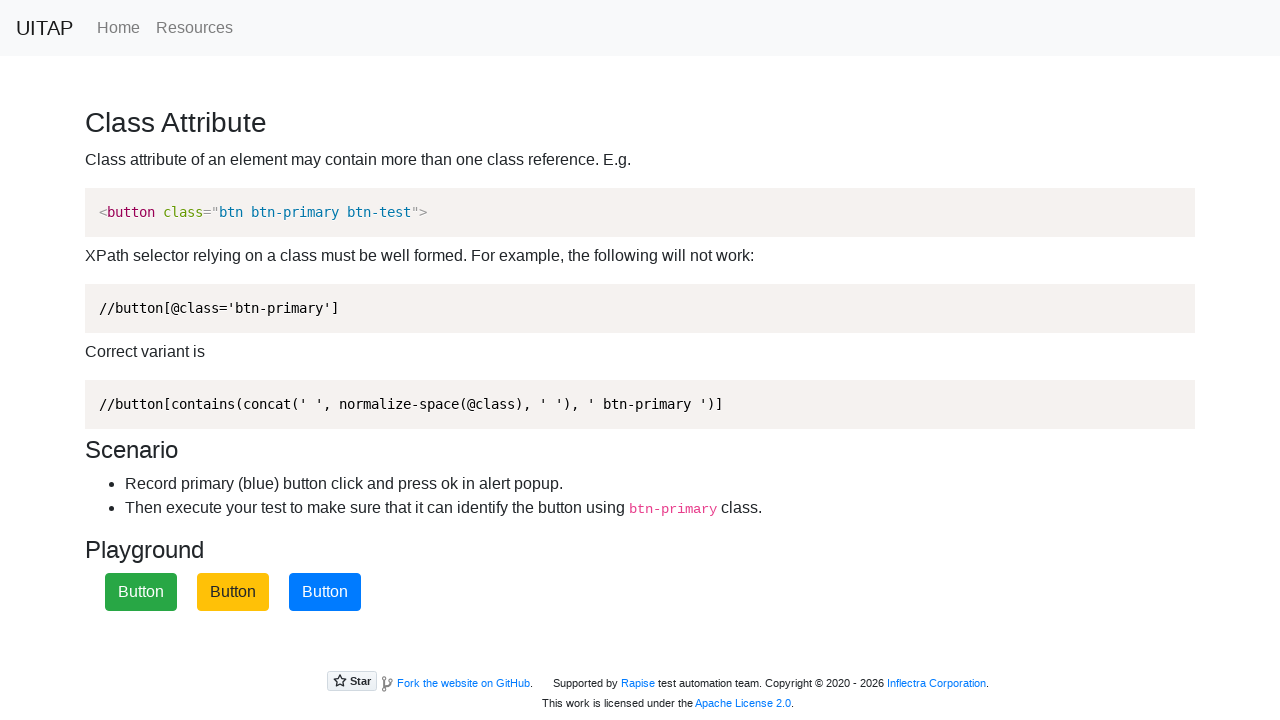

Navigated to UI Testing Playground class attribute challenge page
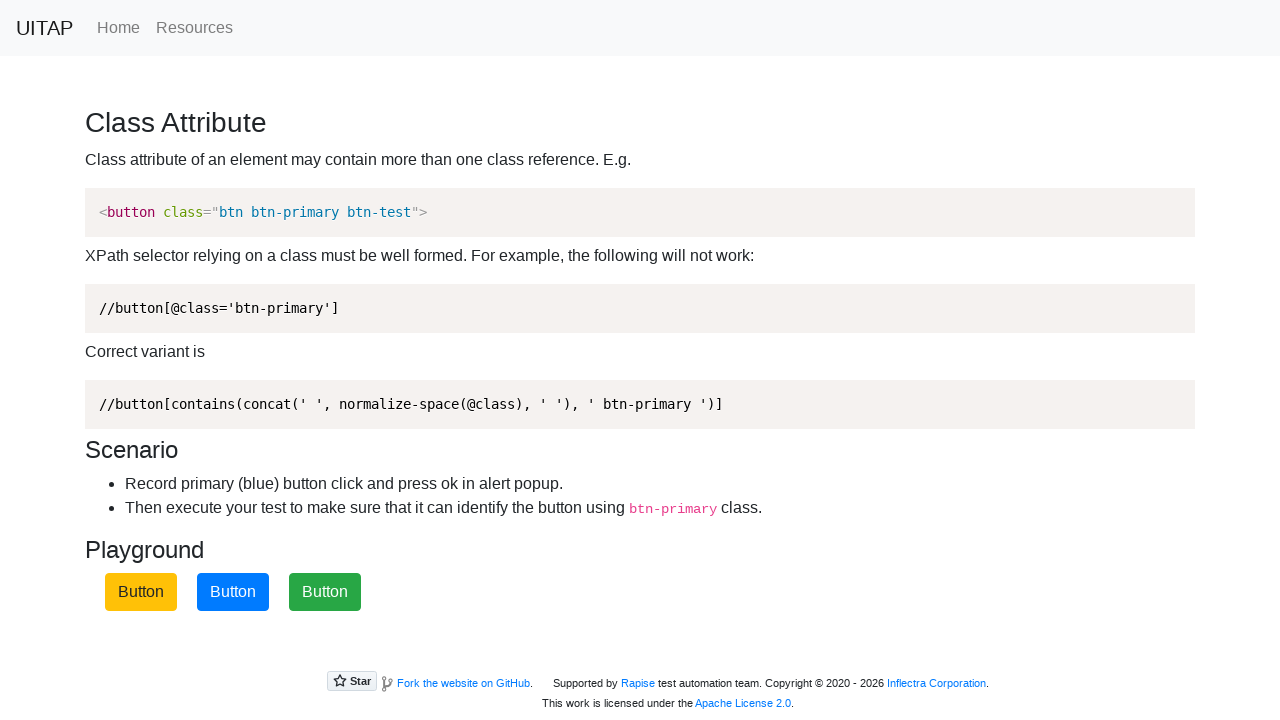

Clicked the blue primary button identified by btn-primary class at (233, 592) on button.btn-primary
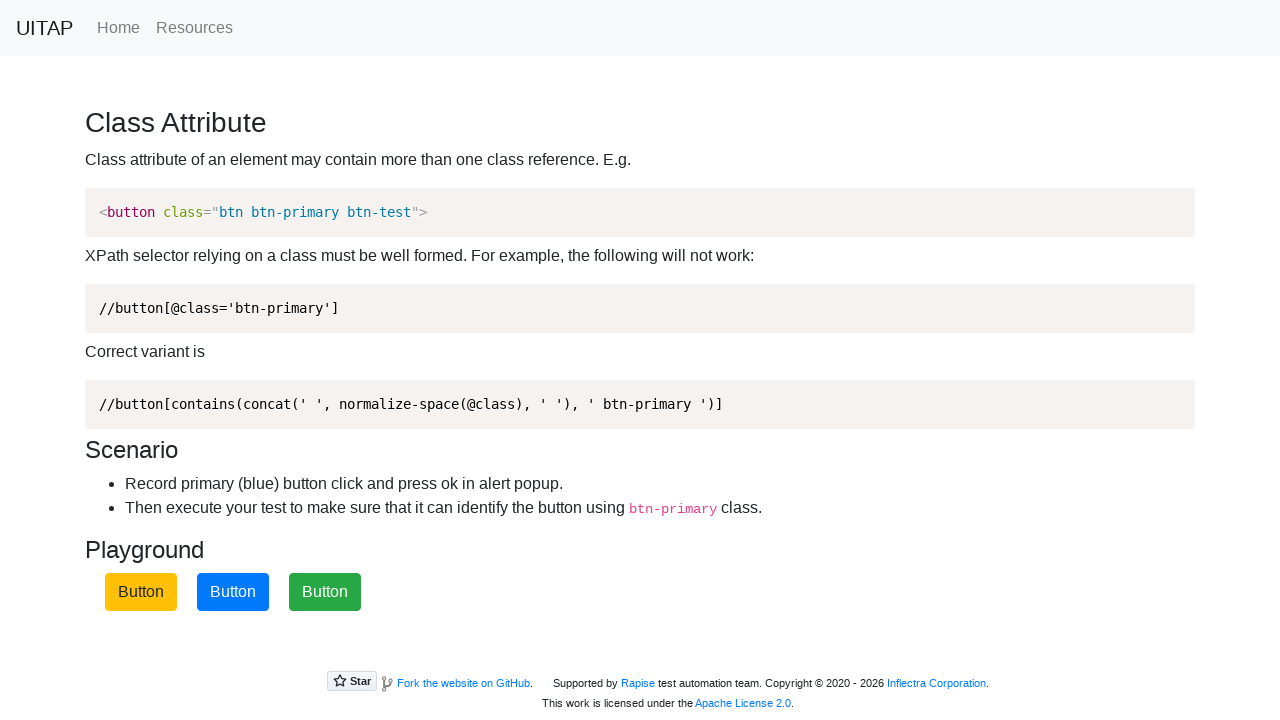

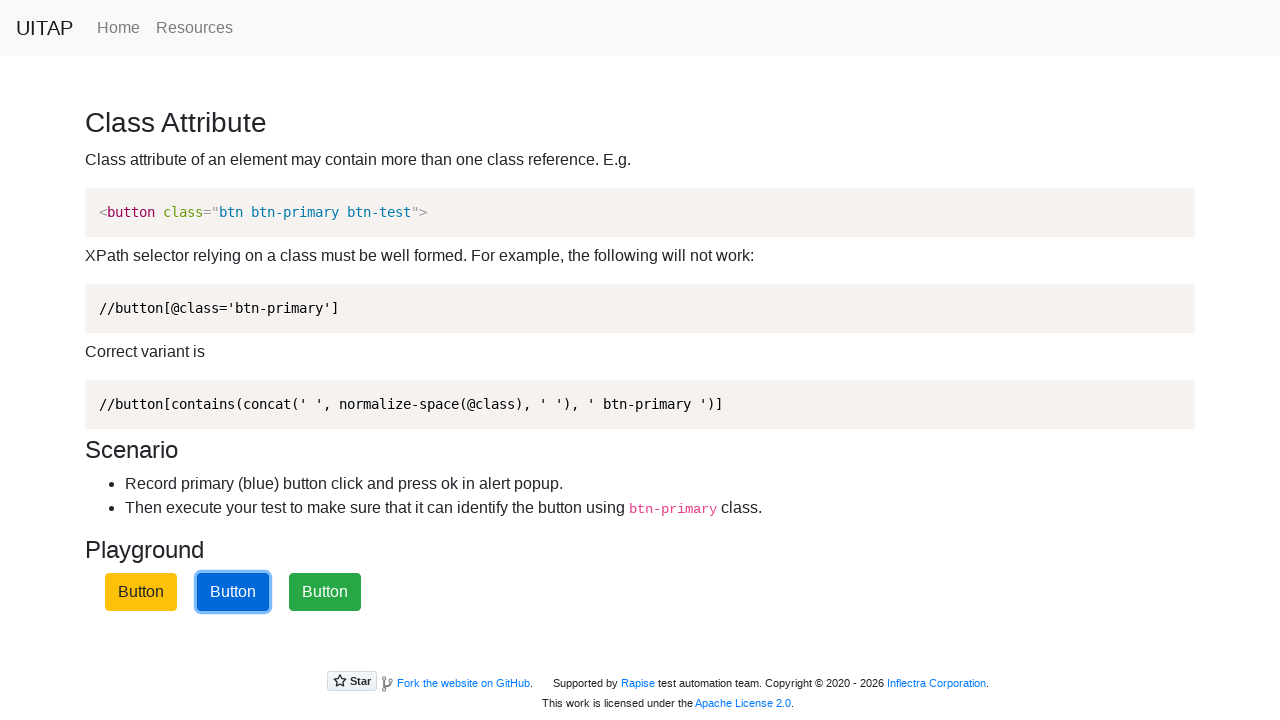